Navigates to OrangeHRM demo login page with dark color scheme context settings. No interactions are performed beyond page load.

Starting URL: https://opensource-demo.orangehrmlive.com/web/index.php/auth/login

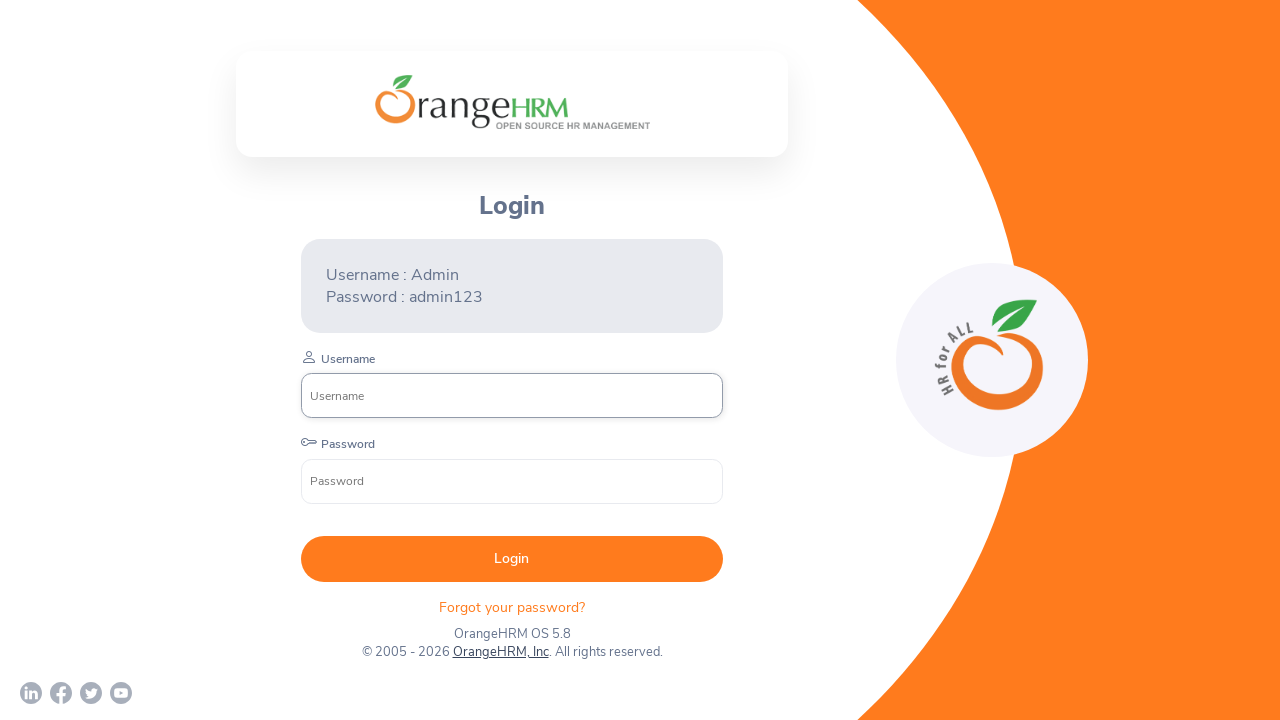

OrangeHRM login page loaded with dark color scheme context settings
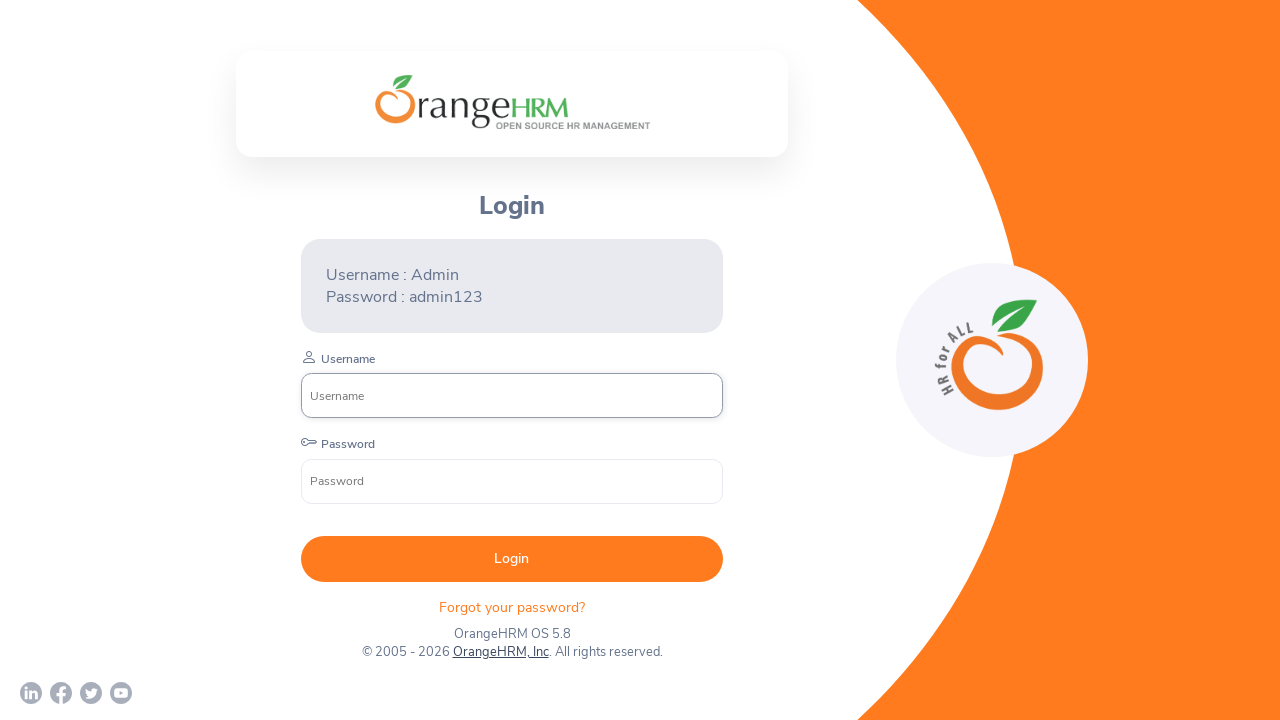

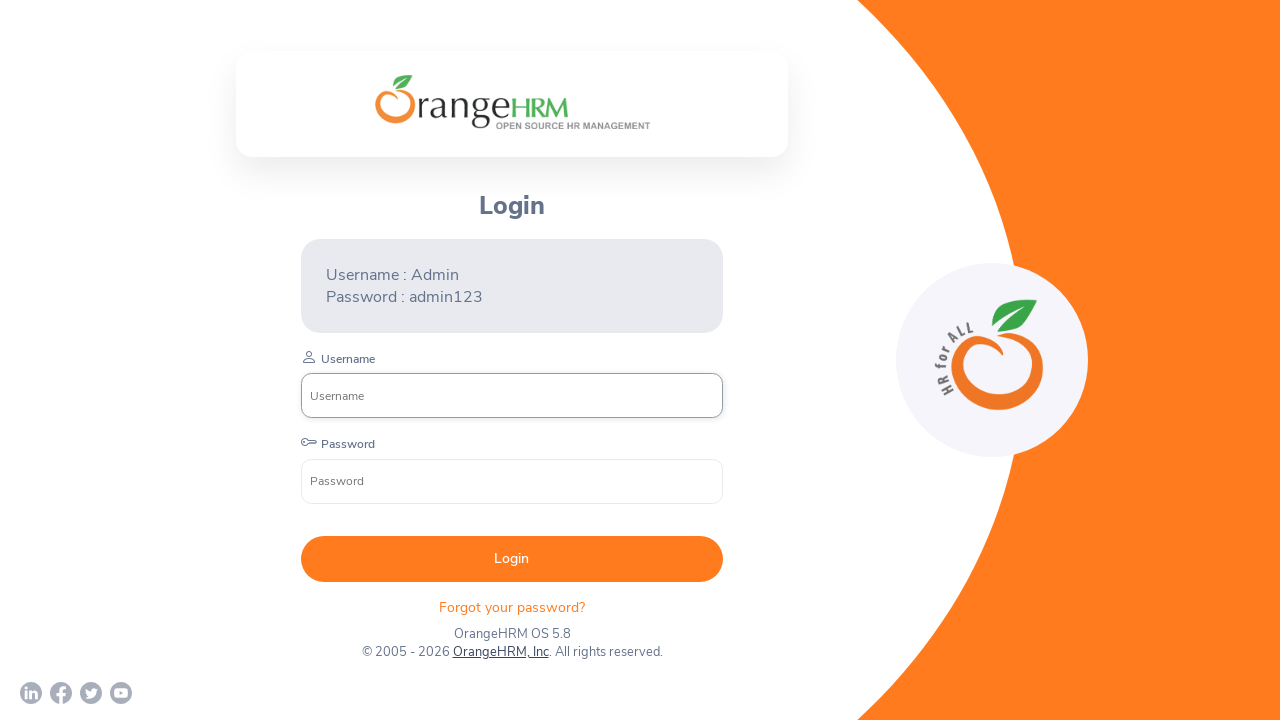